Tests the radio button functionality in the contact section by selecting the "Yes" option for T3C member

Starting URL: https://cbarnc.github.io/Group3-repo-projects/

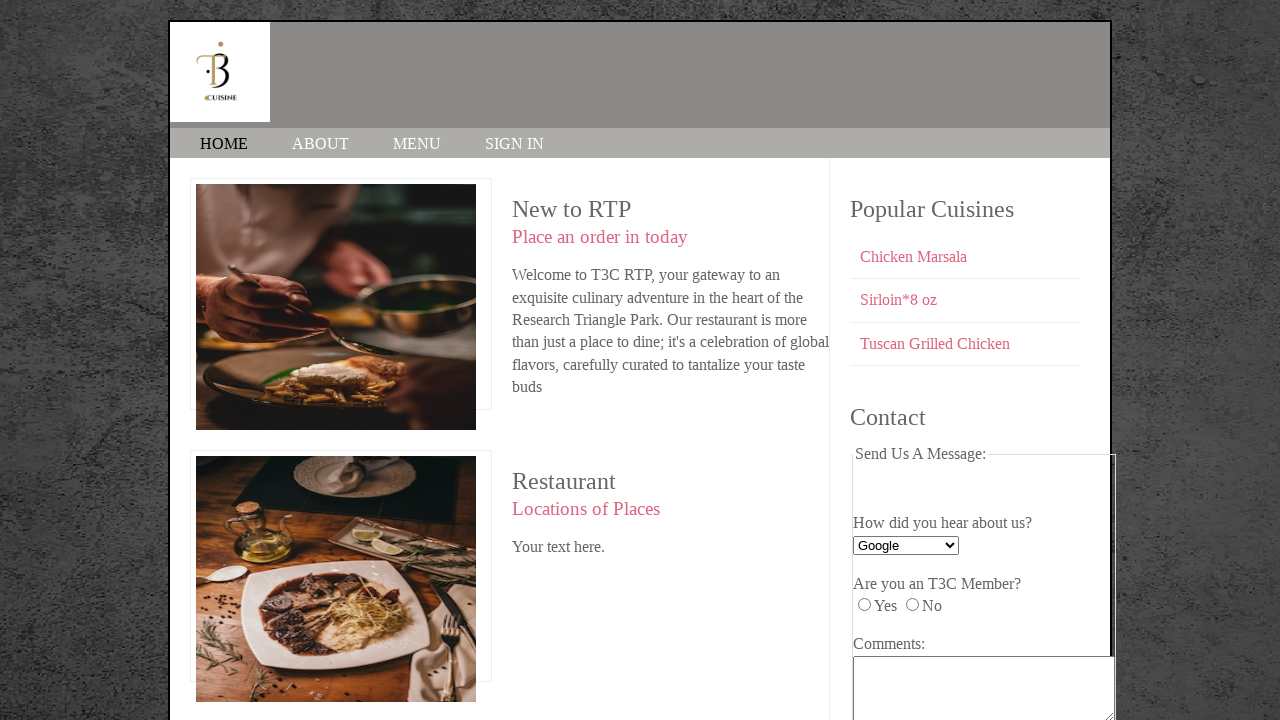

Clicked 'Yes' radio button for T3C member question at (864, 605) on input[name='T3C_member'][value='yes']
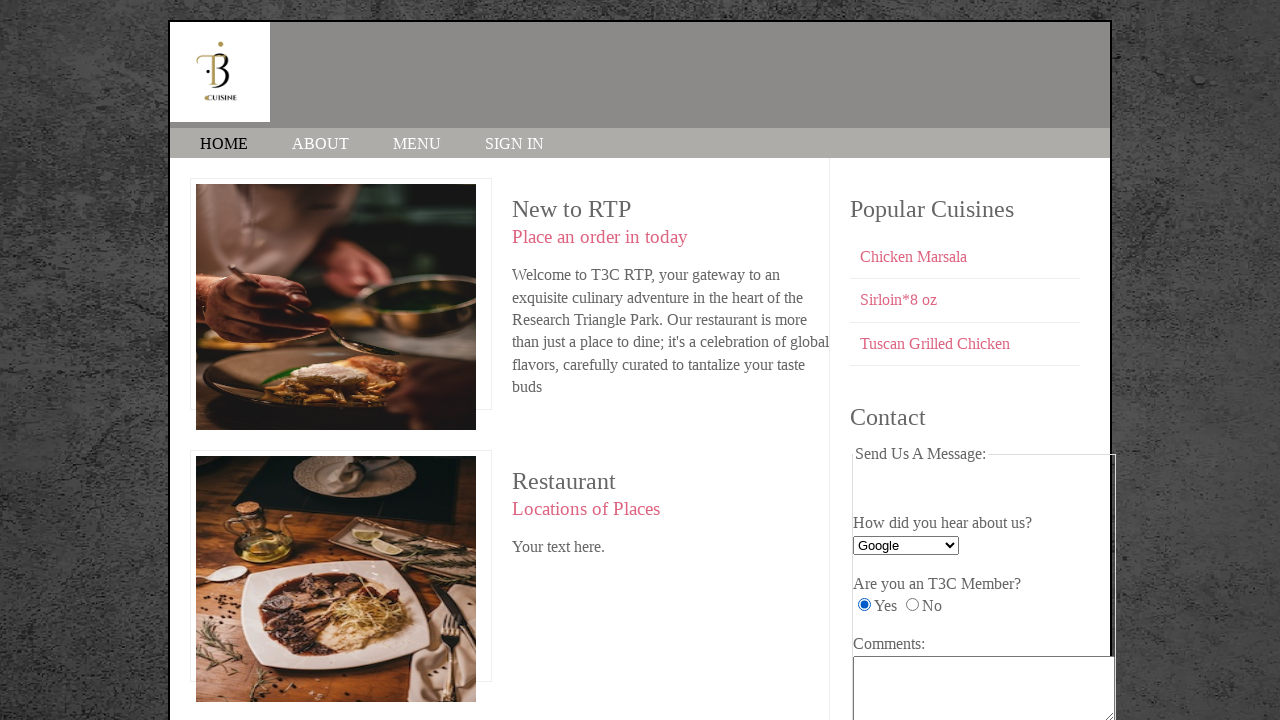

Waited 1 second to verify radio button selection
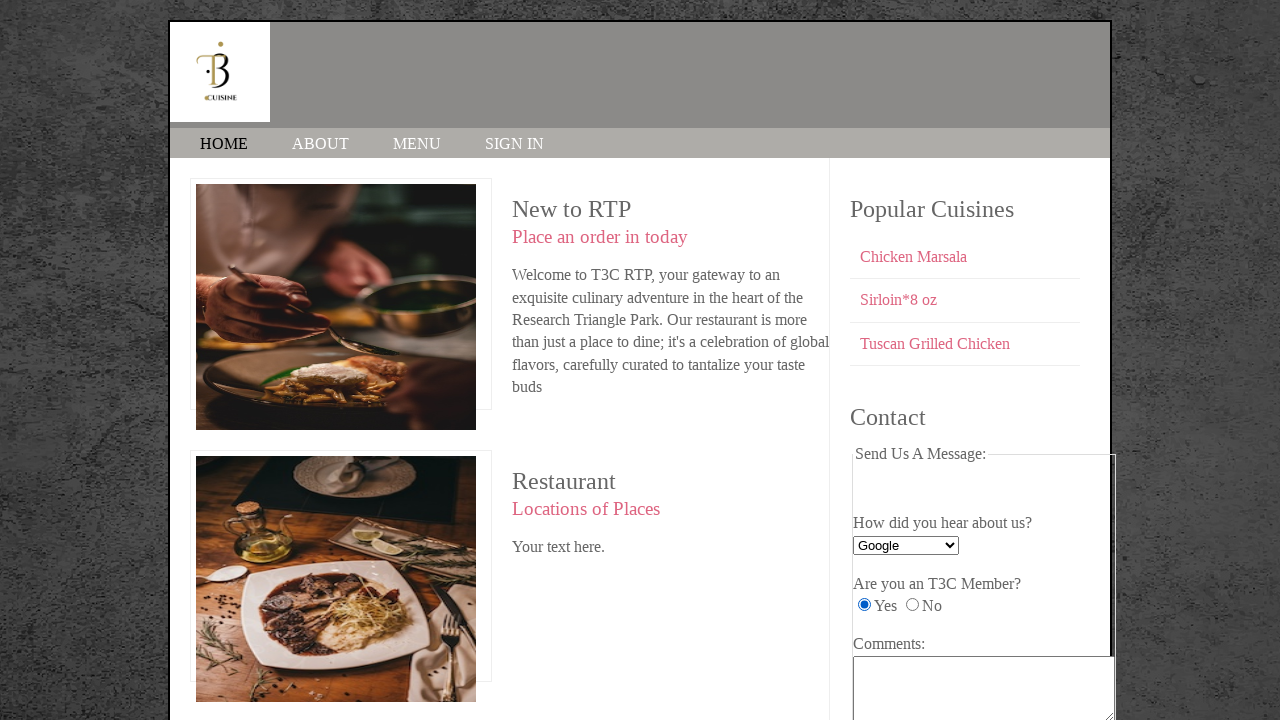

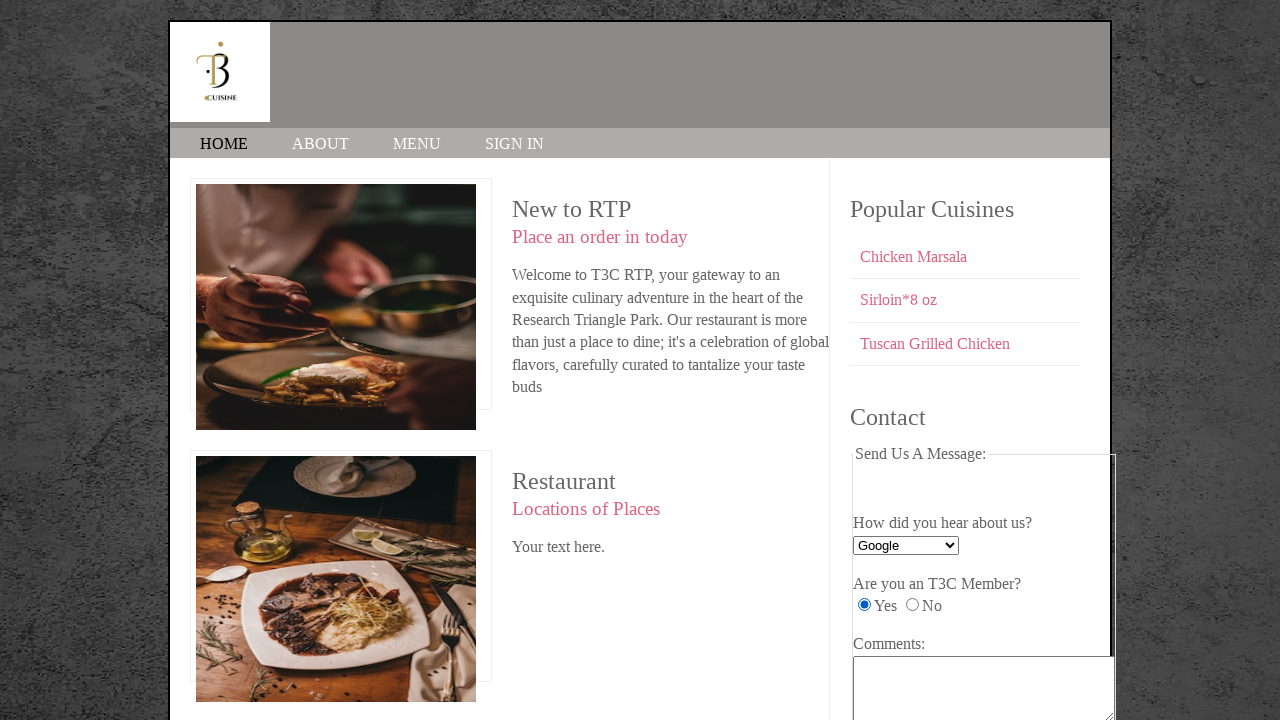